Fills out a student registration form with test data including first name, last name, email, gender, mobile number, and address, then submits the form and verifies the confirmation message

Starting URL: https://demoqa.com/automation-practice-form

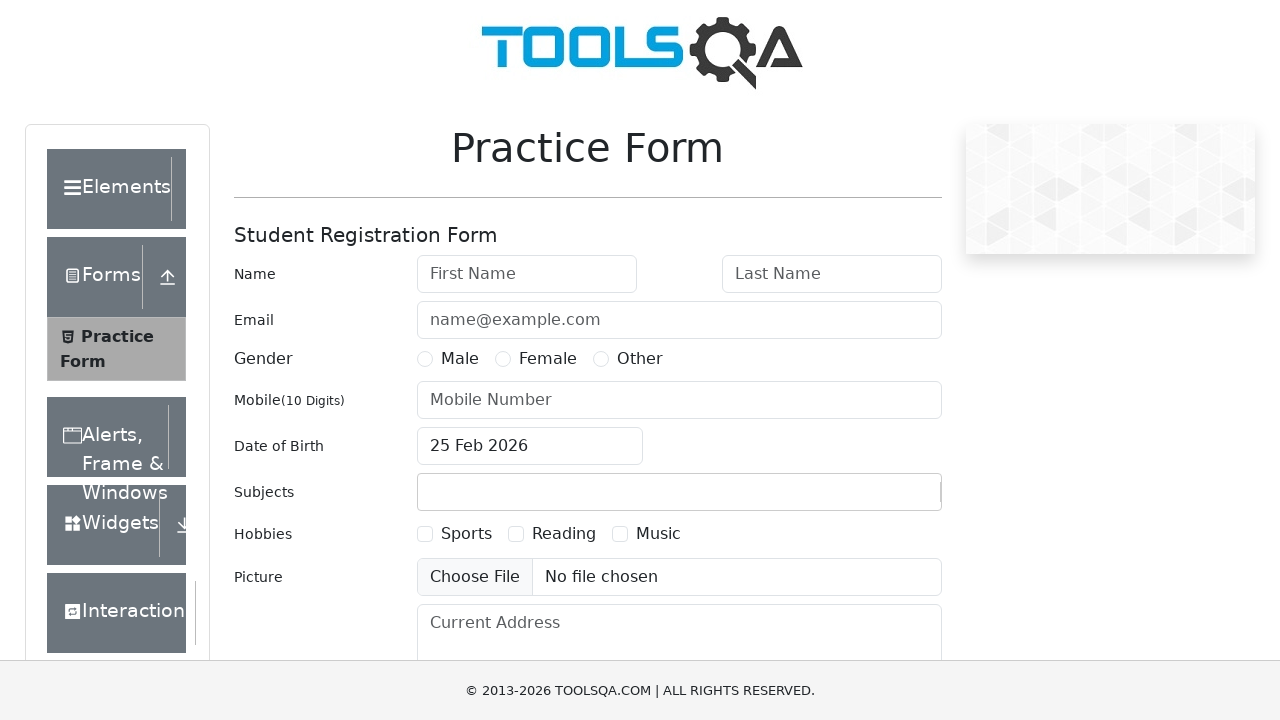

Filled first name field with 'John' on #firstName
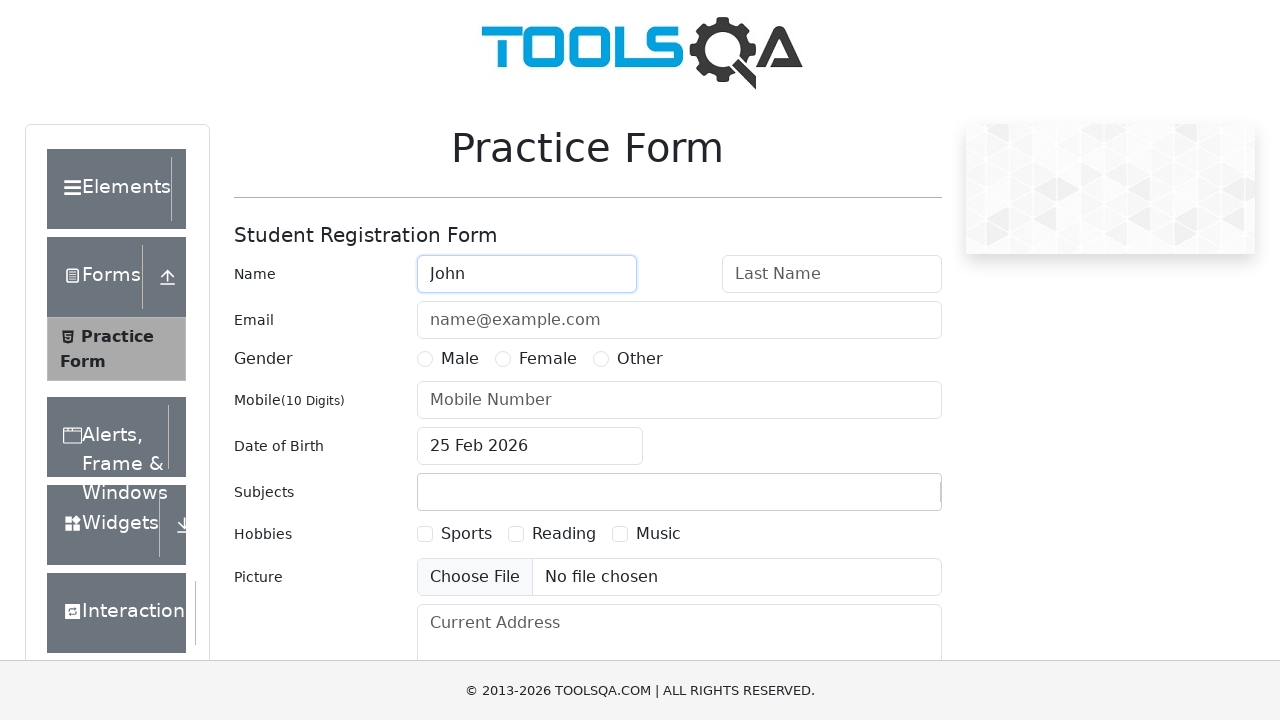

Filled last name field with 'Doe' on #lastName
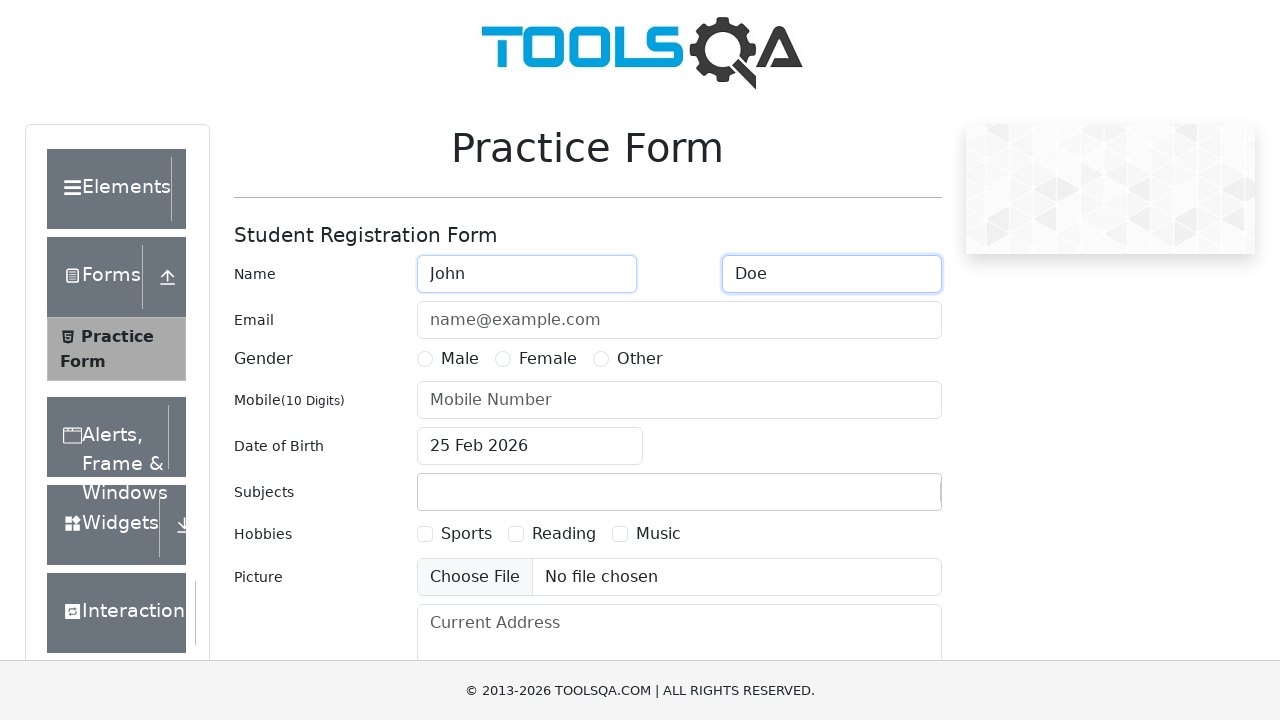

Filled email field with 'johndoe@example.com' on #userEmail
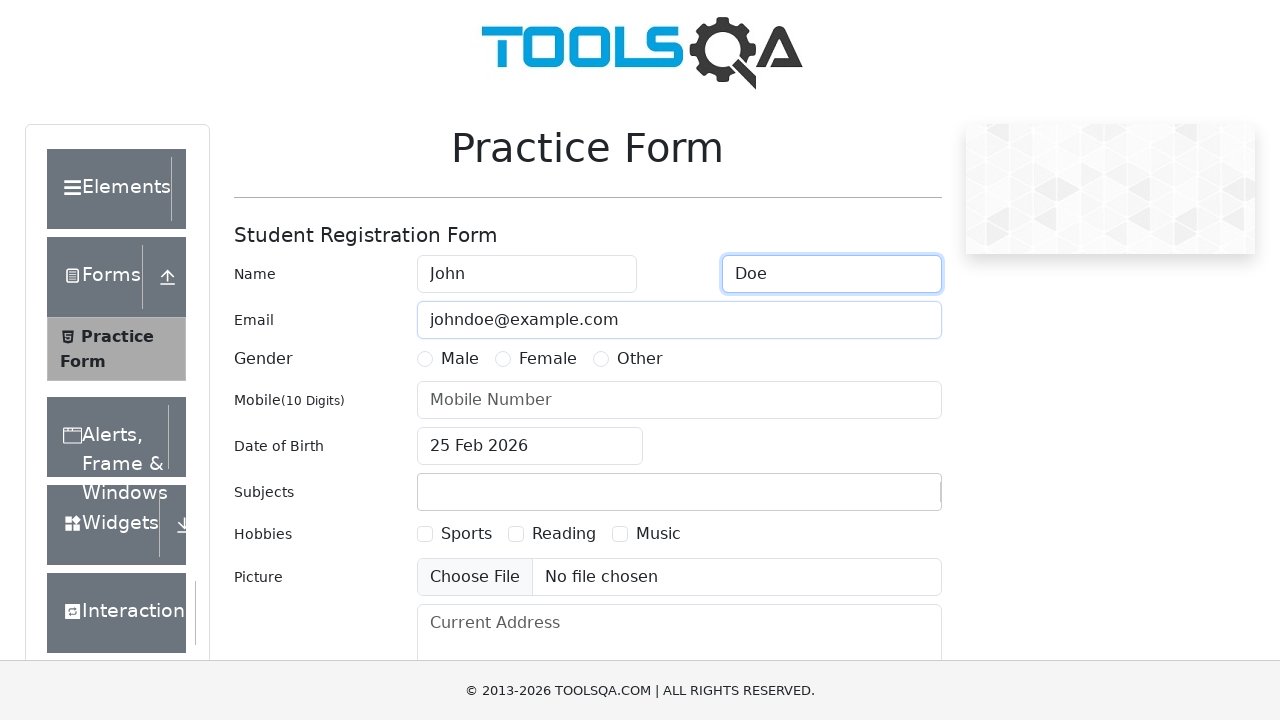

Selected gender radio button
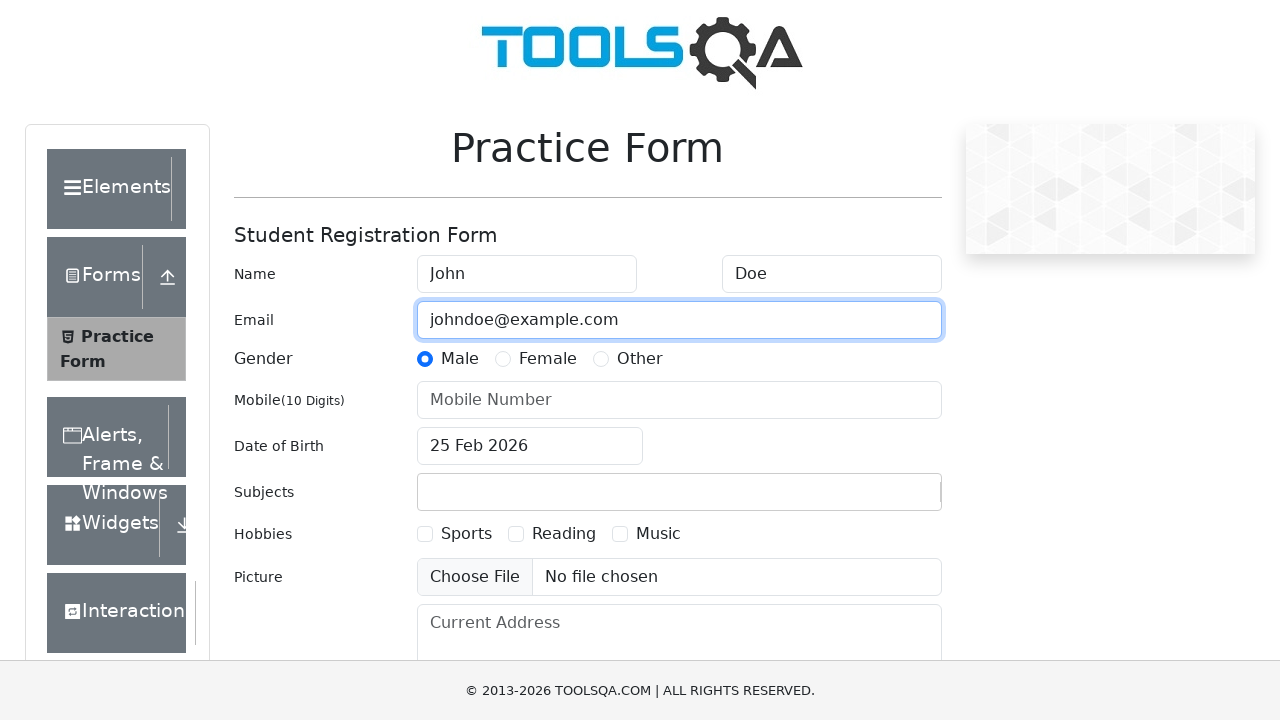

Filled mobile number field with '0348055428' on #userNumber
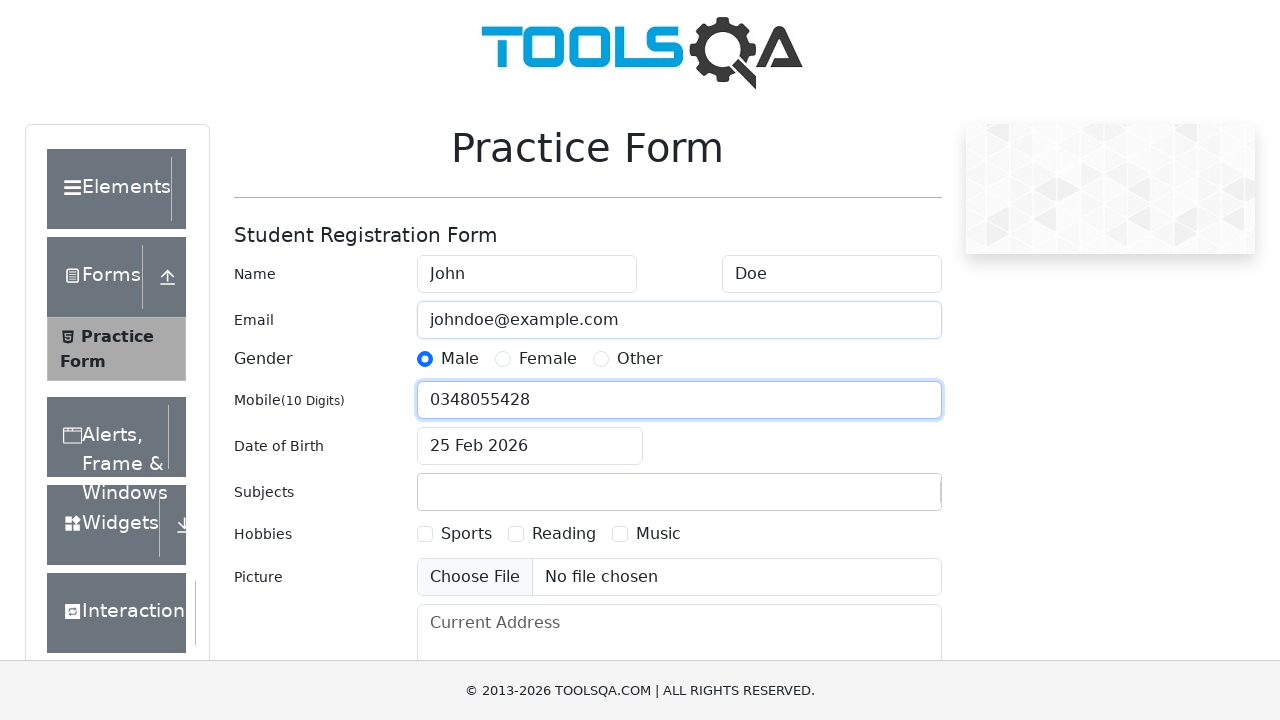

Filled address field with '123 Main Street, City' on #currentAddress
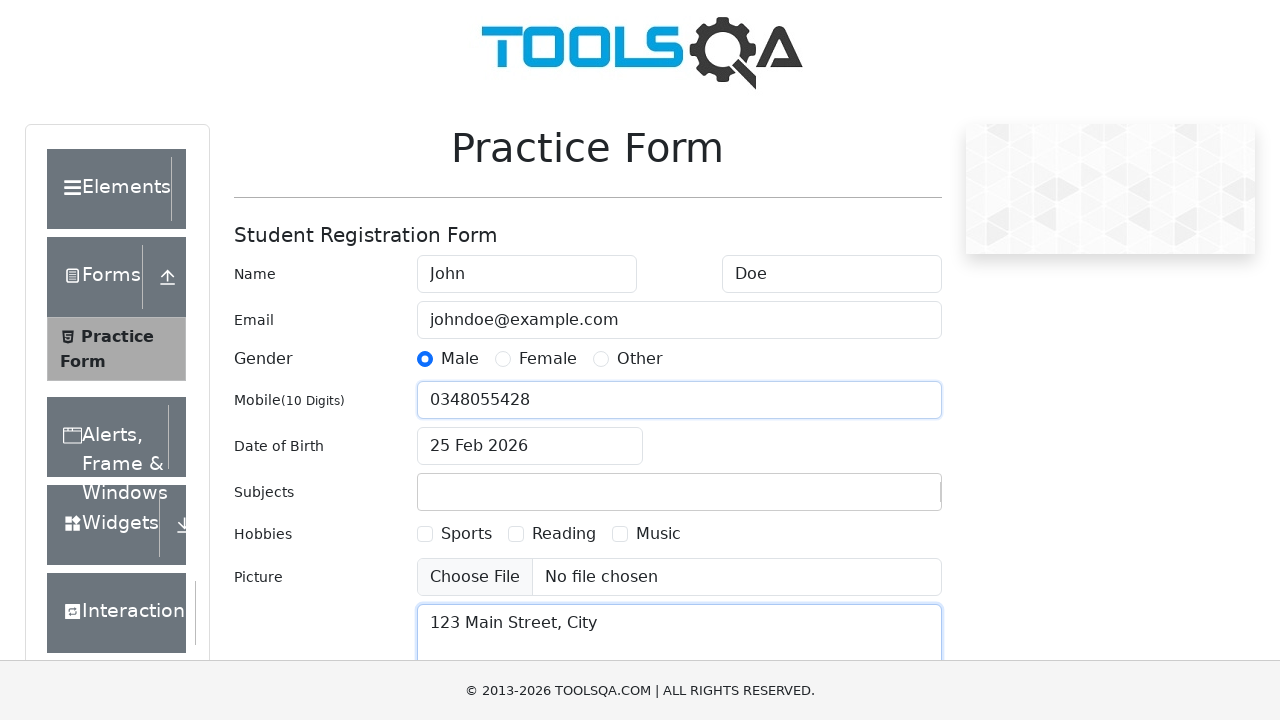

Clicked submit button to submit the registration form at (885, 499) on #submit
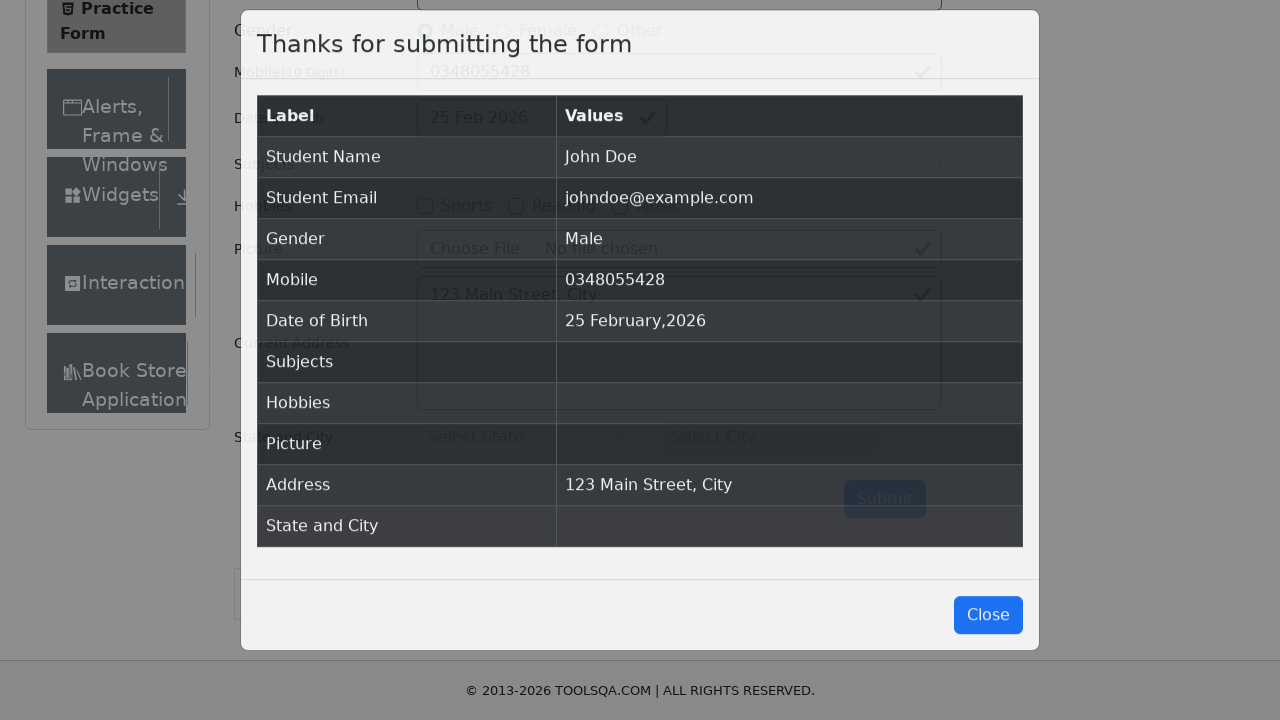

Confirmation message 'Thanks for submitting the form' appeared
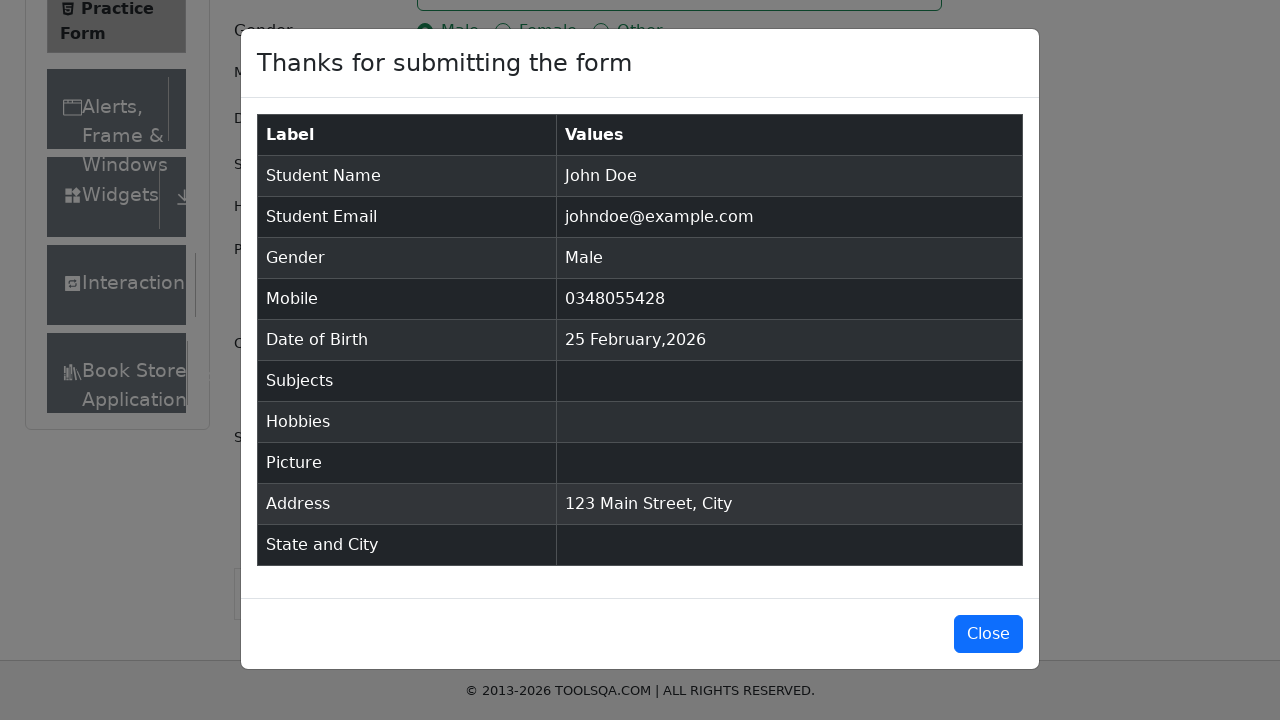

Closed the confirmation popup at (988, 634) on #closeLargeModal
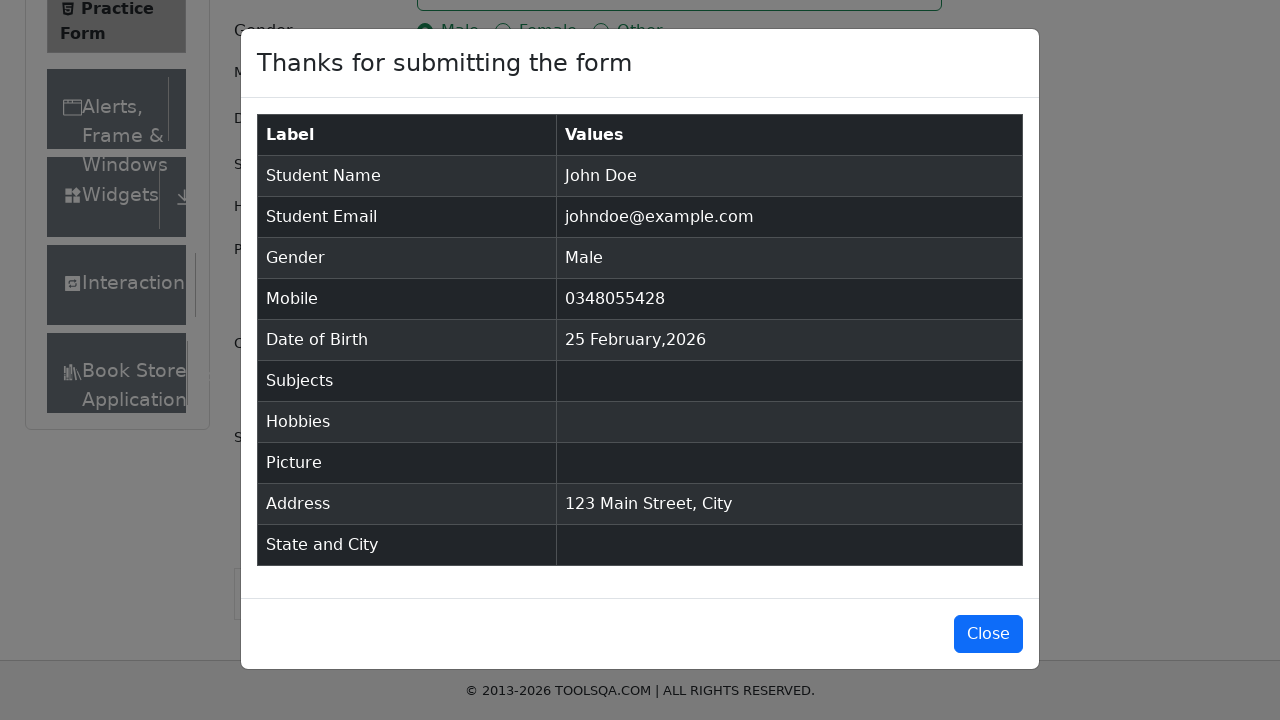

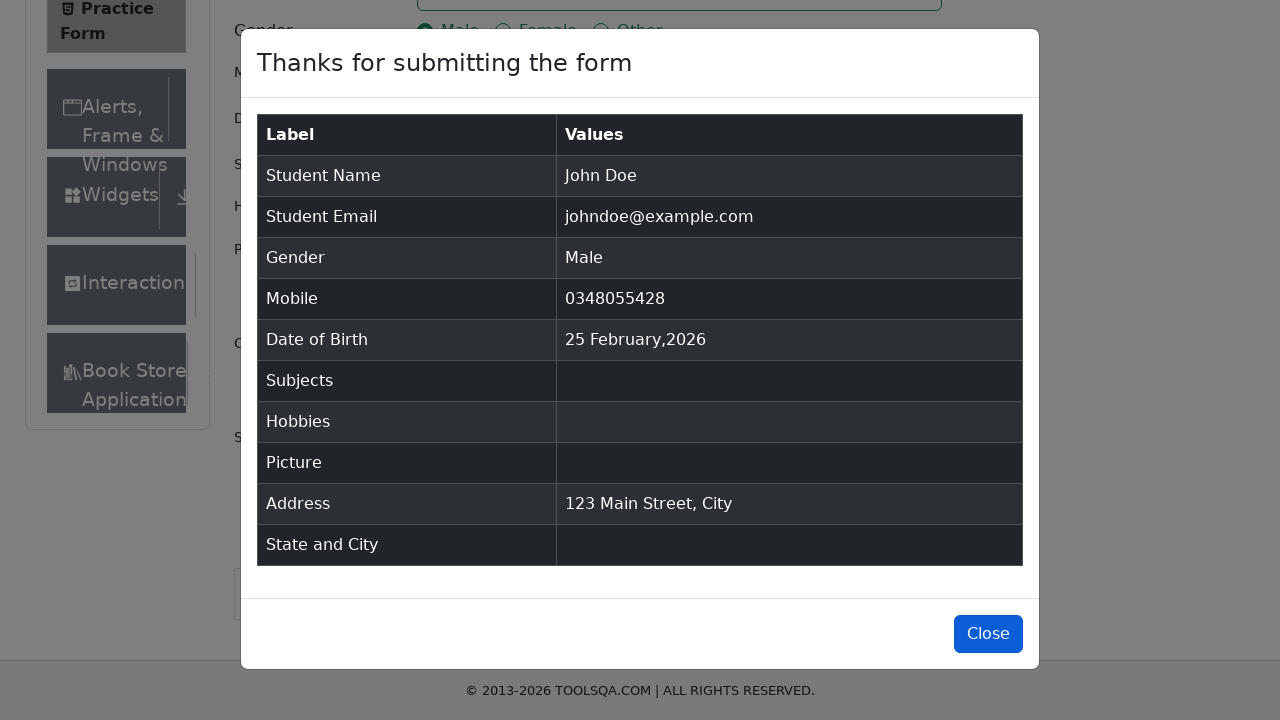